Tests adding two products to cart and verifies the number of items in the cart equals two

Starting URL: https://www.demoblaze.com/index.html

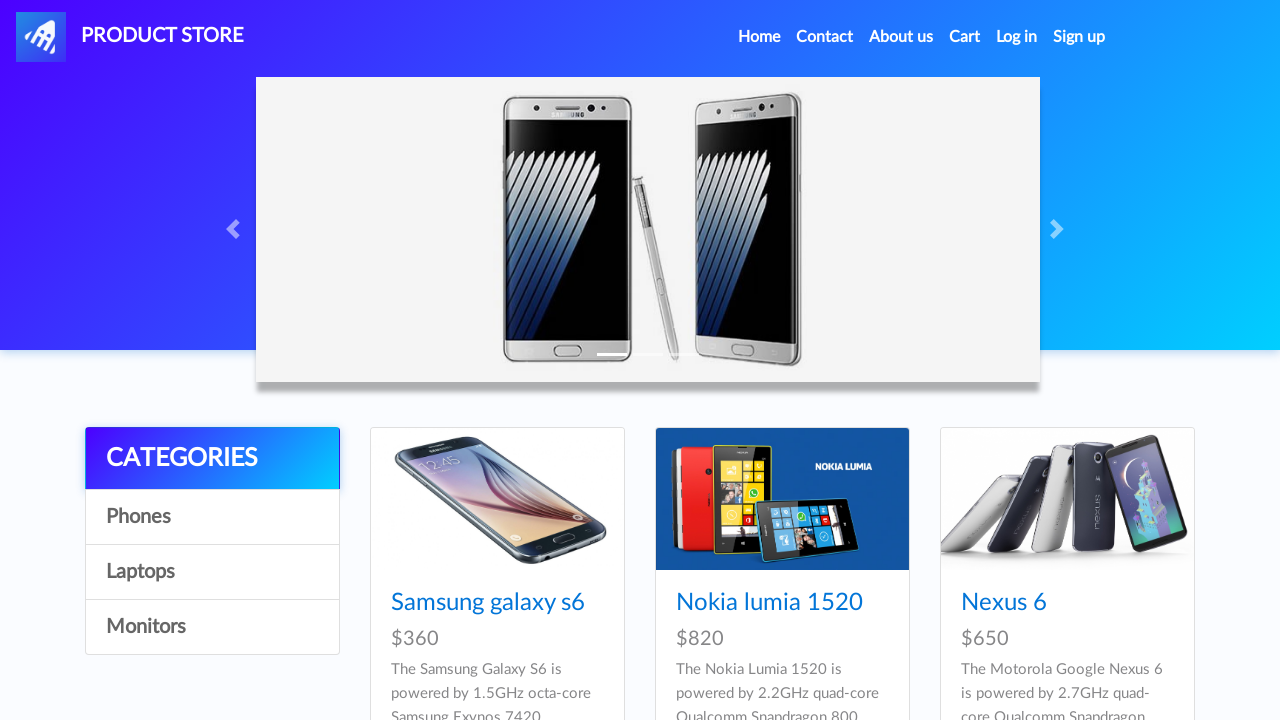

Clicked on Samsung Galaxy S6 product at (488, 603) on text=Samsung galaxy s6
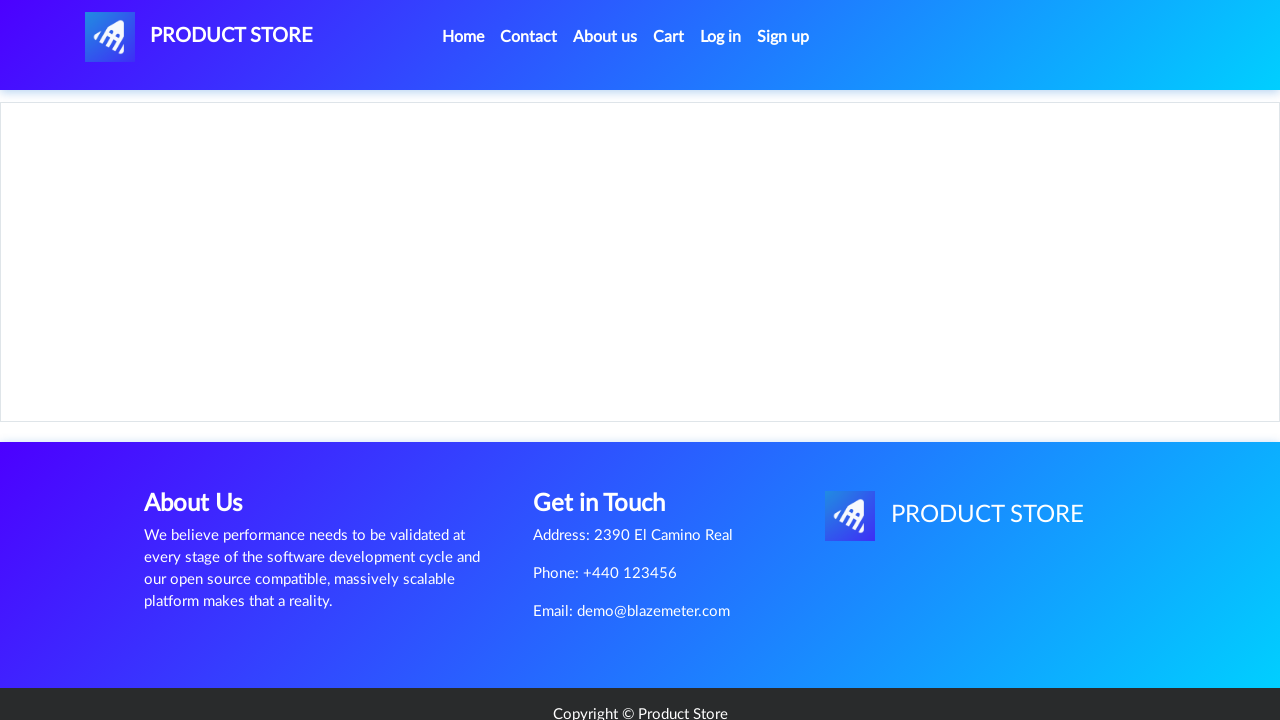

Clicked add to cart button for Samsung Galaxy S6 at (610, 440) on a:has-text('Add to cart')
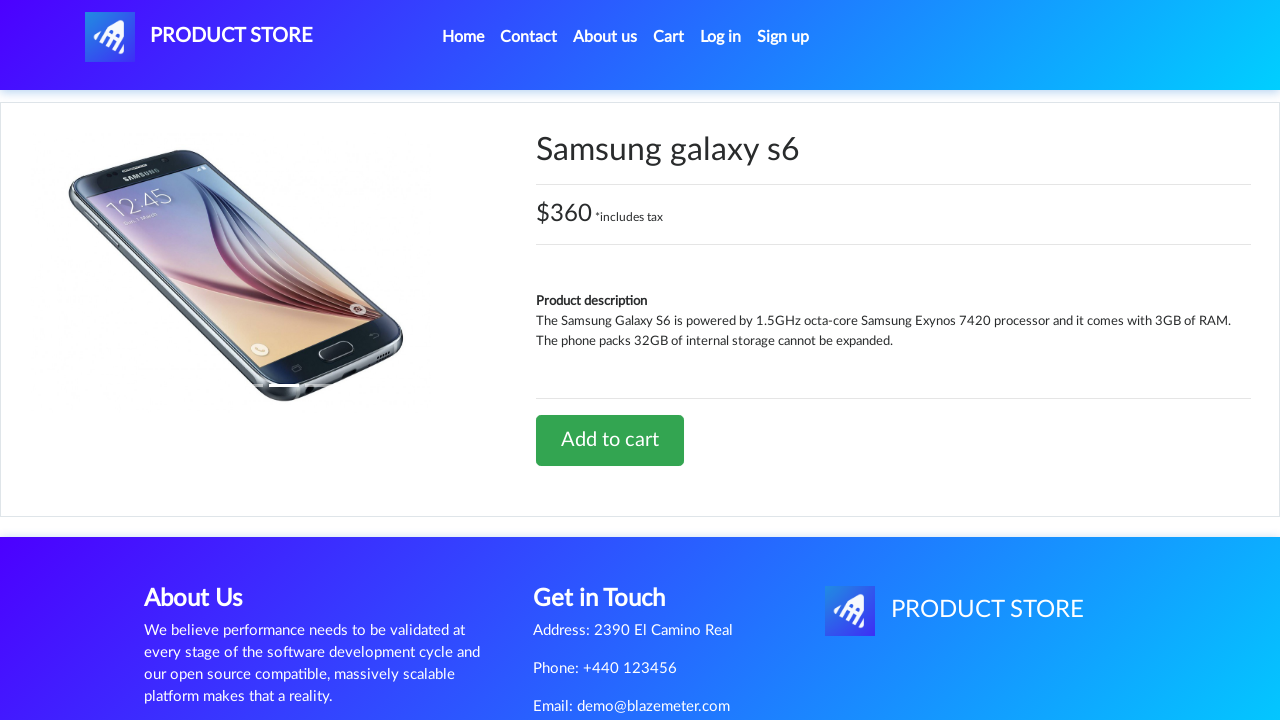

Set up dialog handler to accept alerts
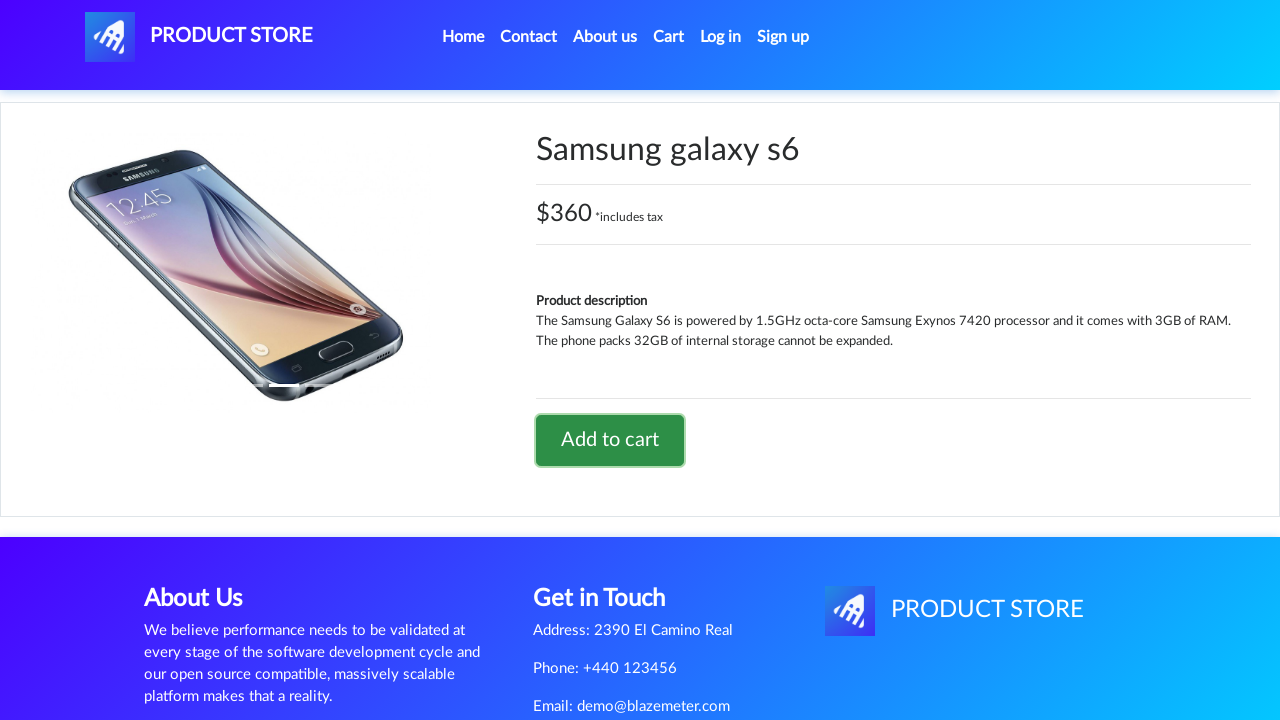

Waited 1 second for alert to appear
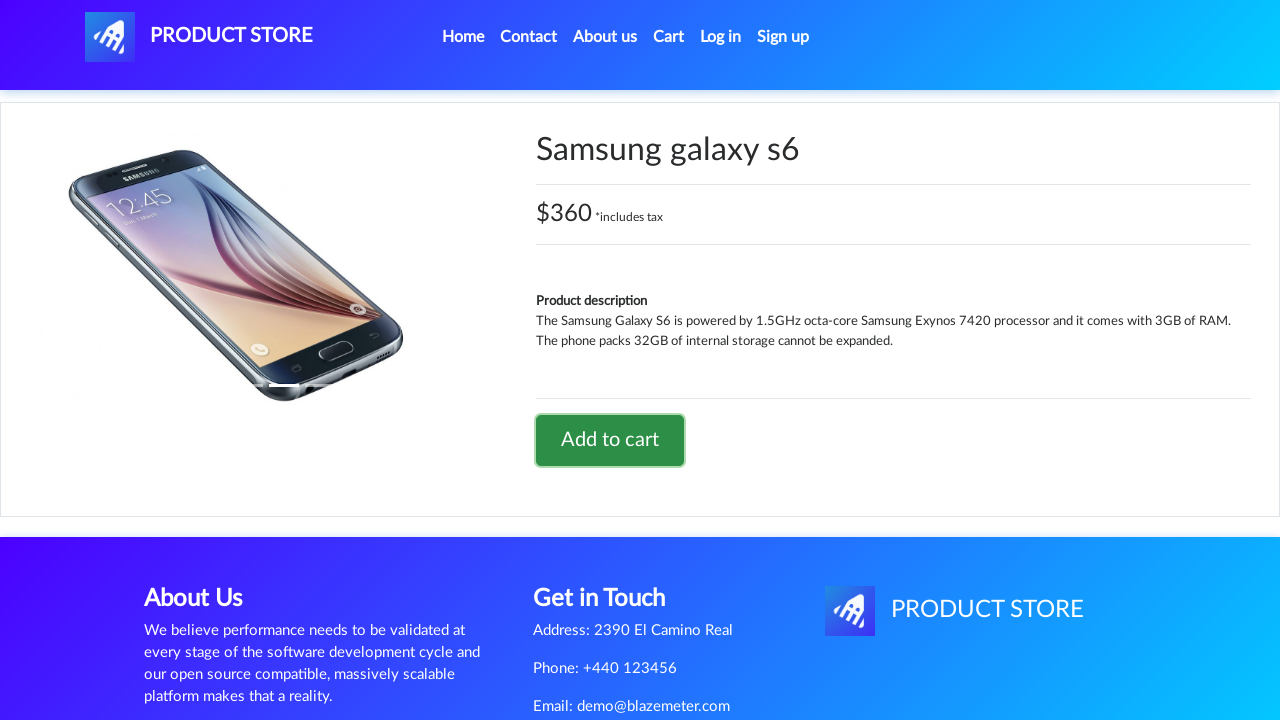

Clicked home button to return to main page at (463, 37) on li.nav-item:nth-child(1) > a:nth-child(1)
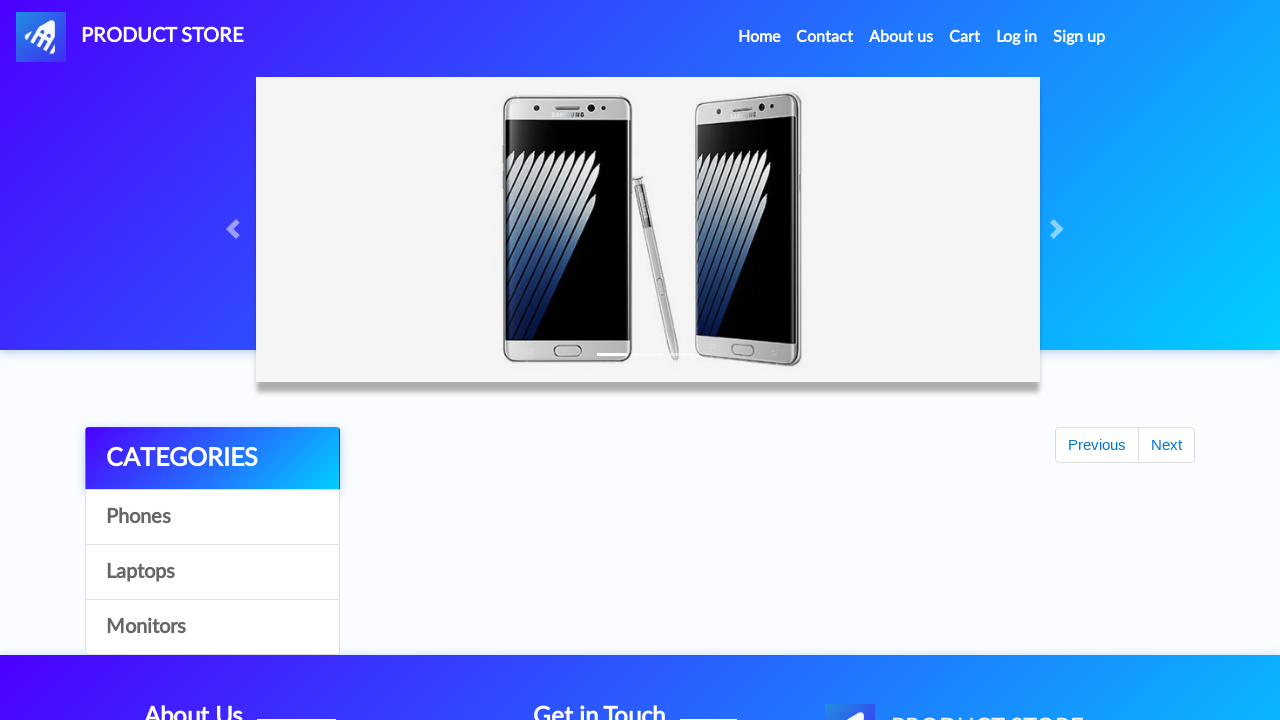

Waited for Nokia Lumia 1520 product to appear on page
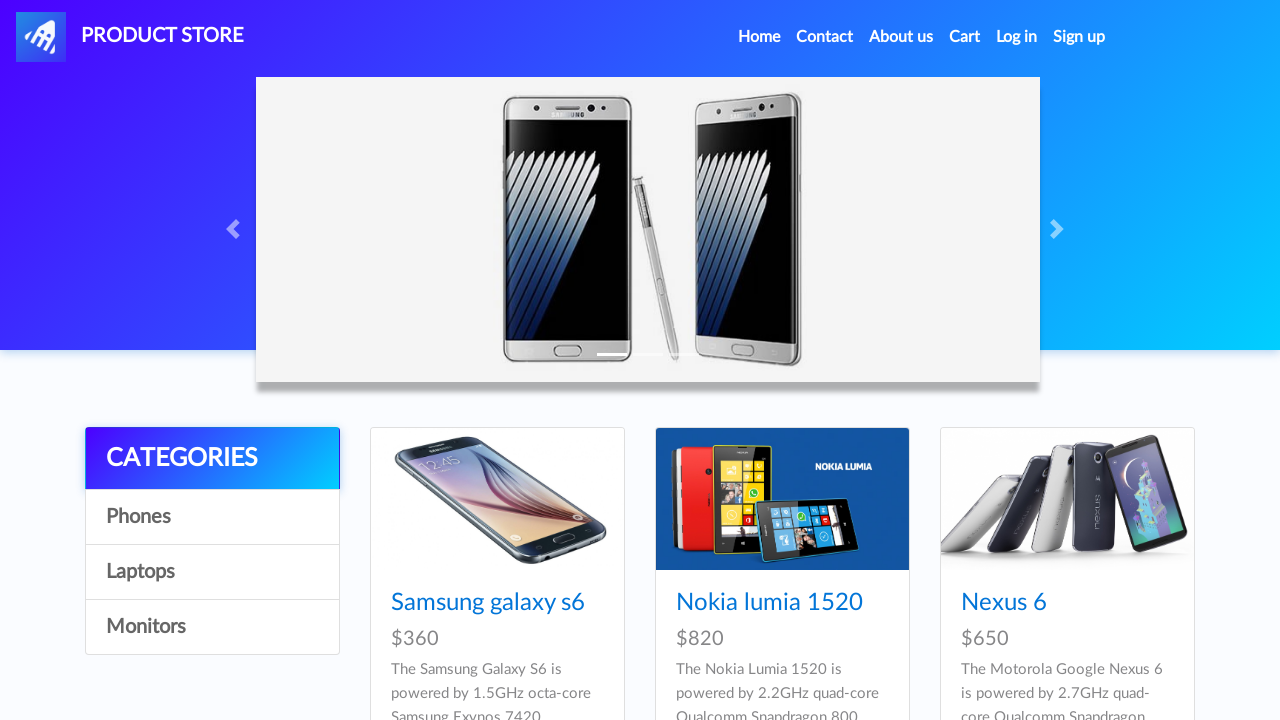

Clicked on Nokia Lumia 1520 product at (769, 603) on text=Nokia lumia 1520
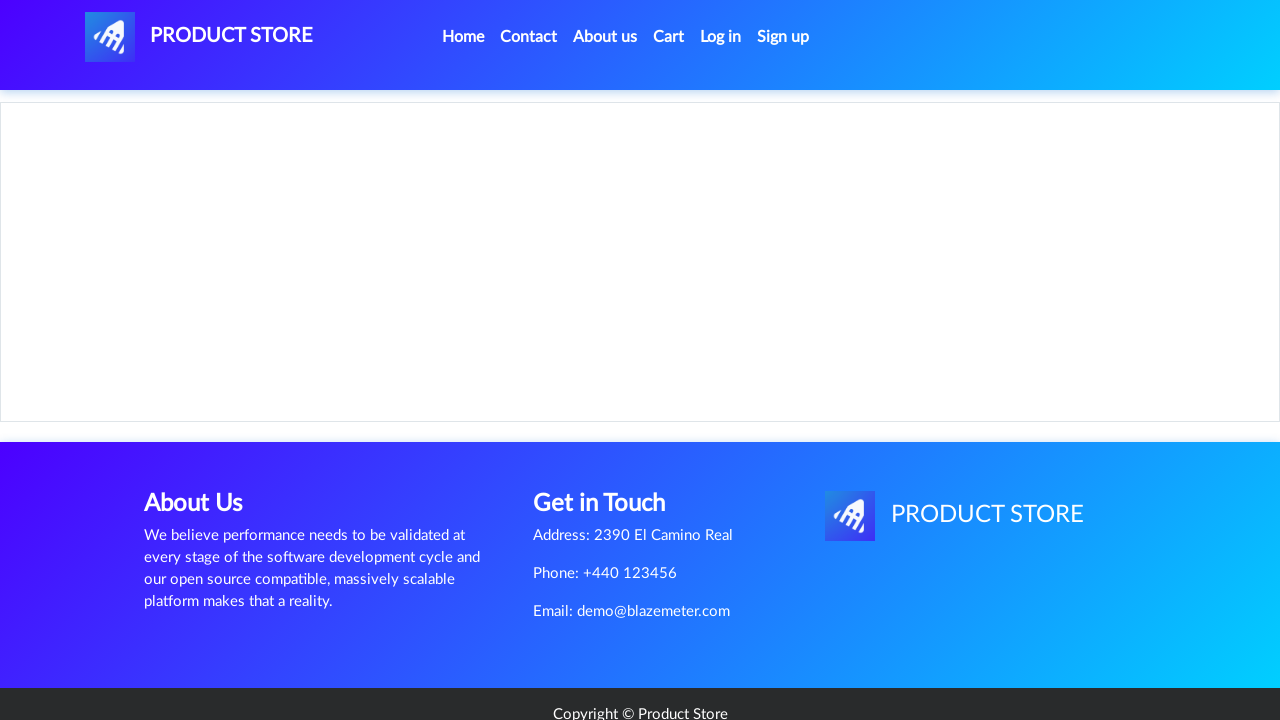

Clicked add to cart button for Nokia Lumia 1520 at (610, 440) on a:has-text('Add to cart')
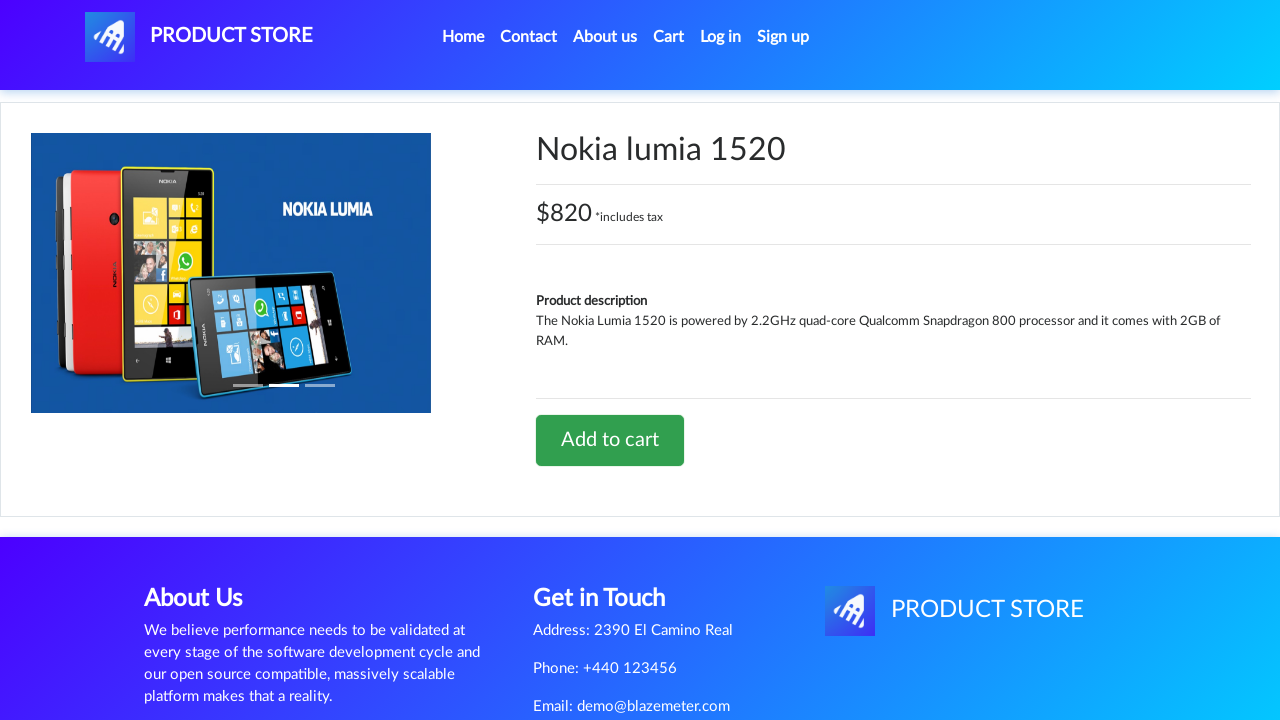

Waited 1 second for alert to appear
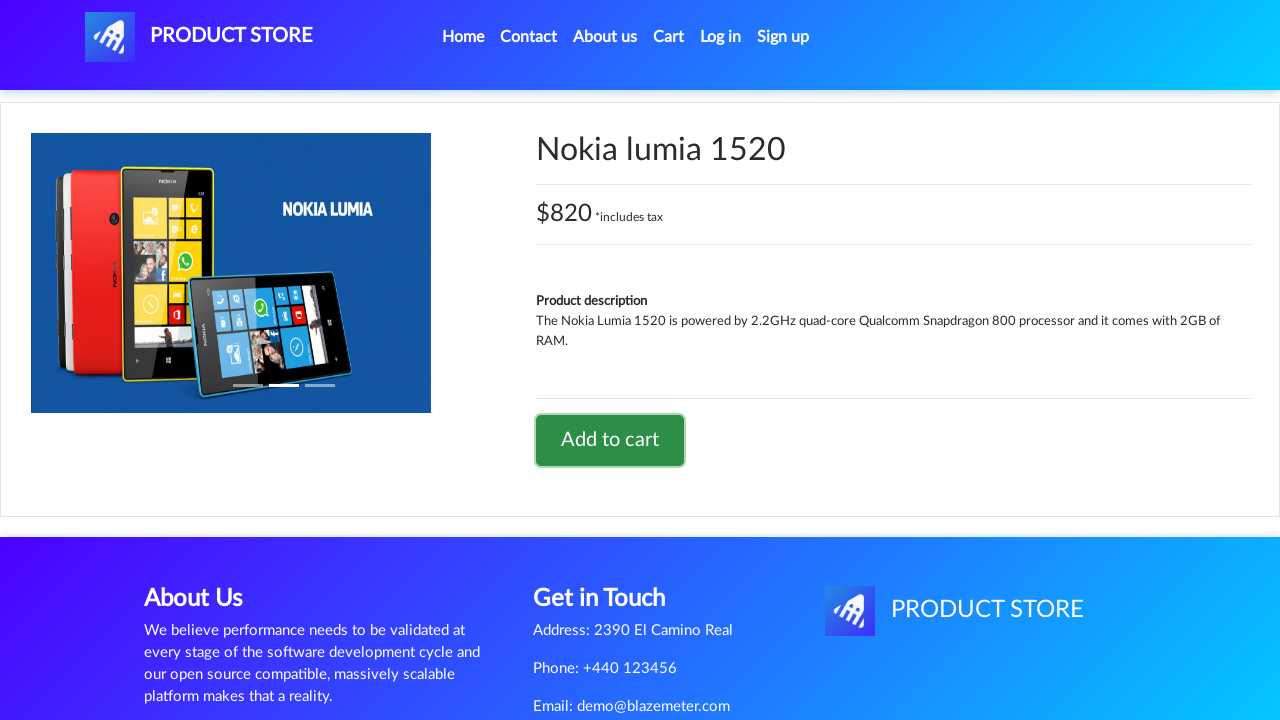

Clicked cart button to view cart contents at (669, 37) on #cartur
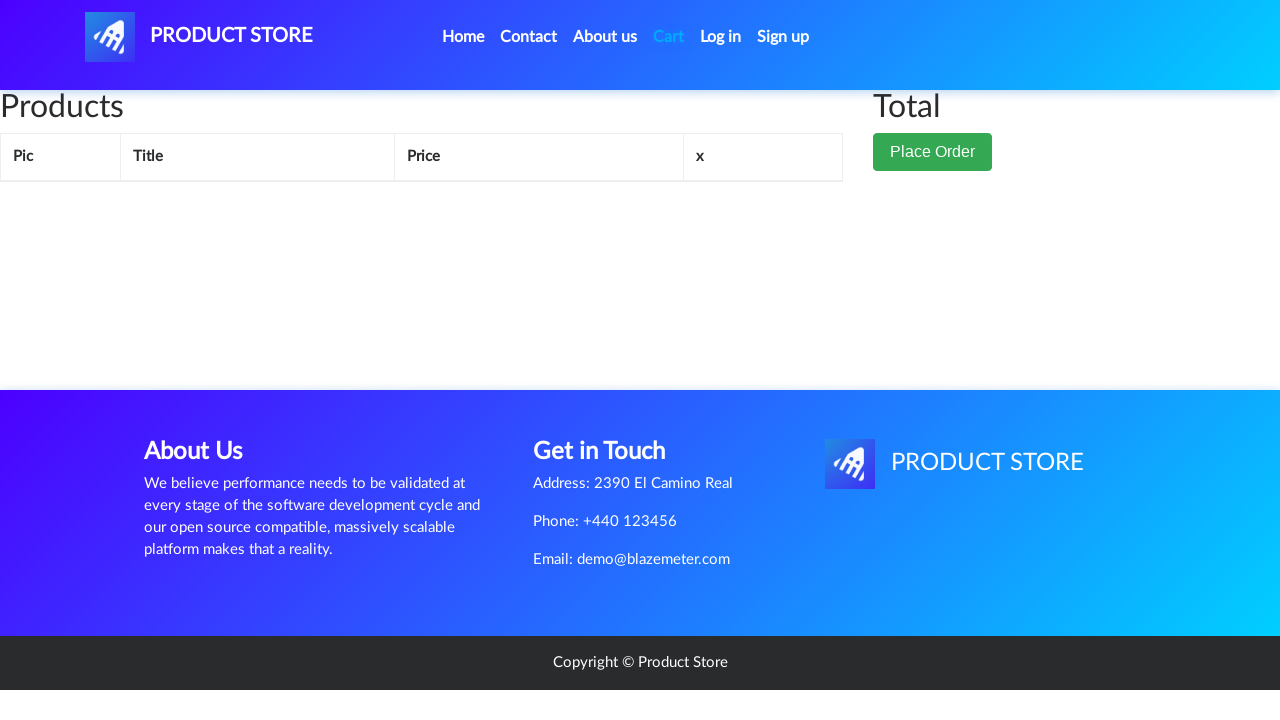

Verified cart loaded with 2 items successfully
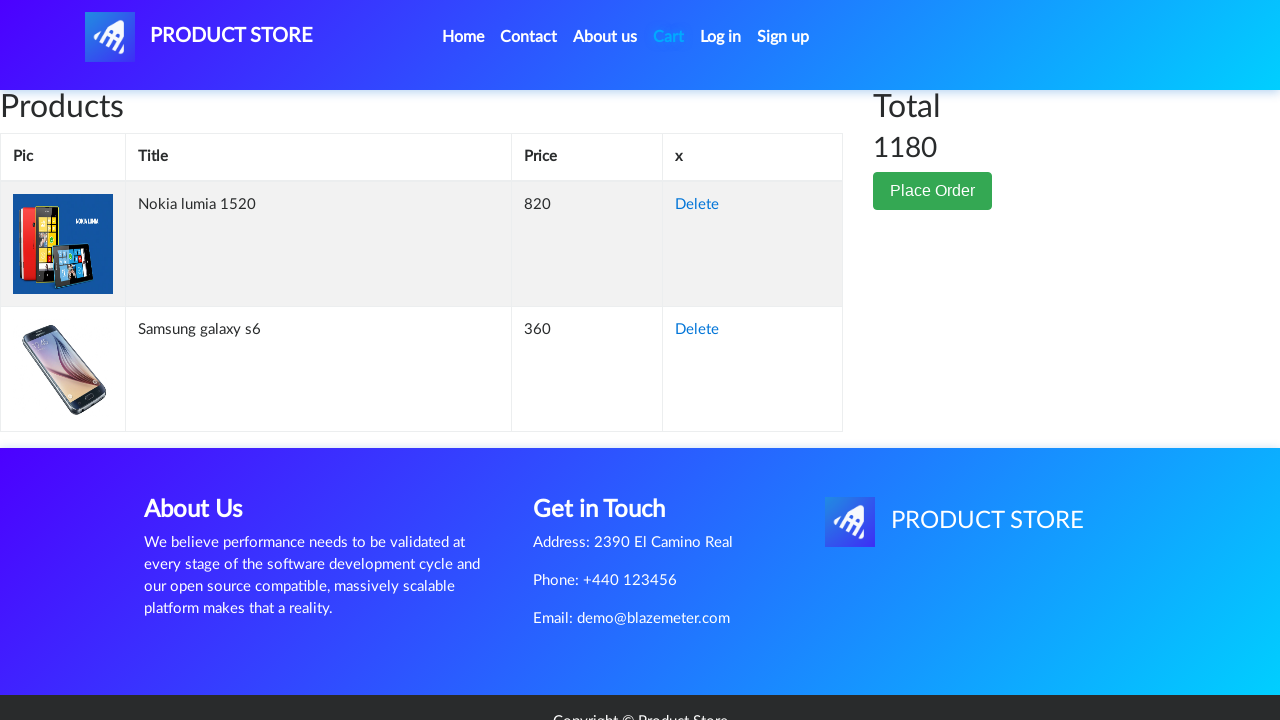

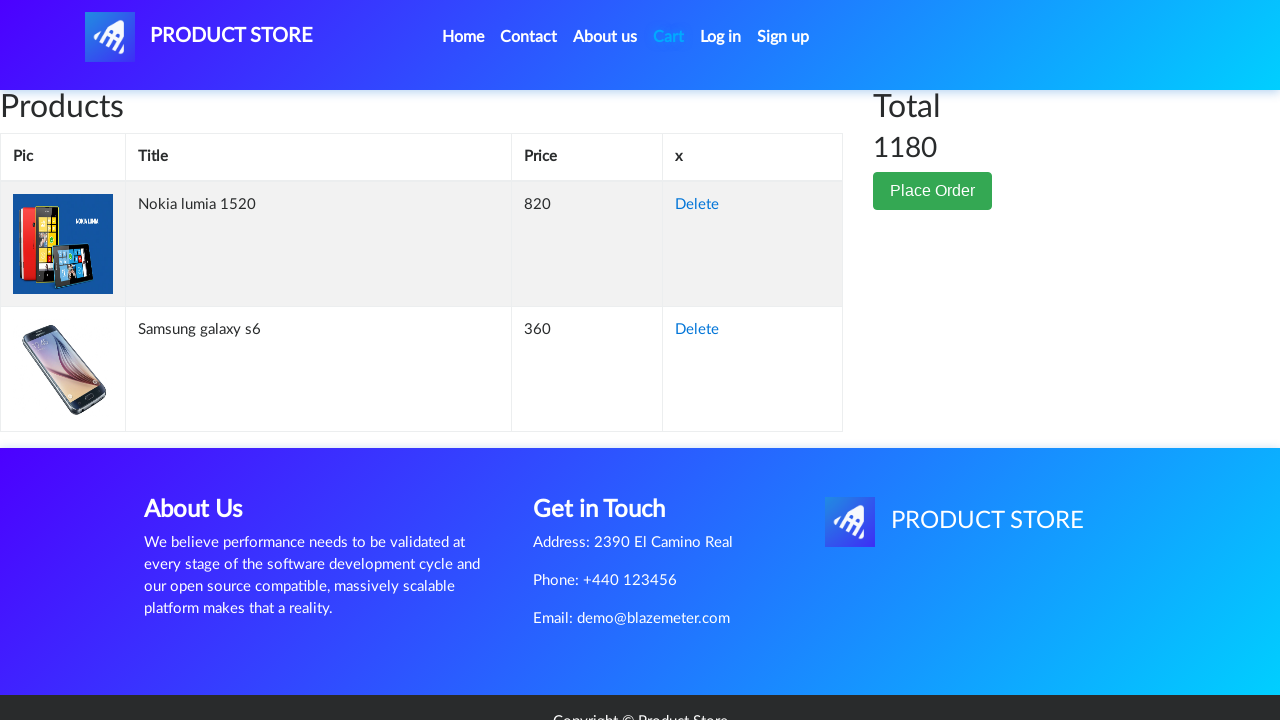